Tests dynamic loading on a different page where the element doesn't exist initially and is added to the DOM dynamically

Starting URL: https://the-internet.herokuapp.com/dynamic_loading/2

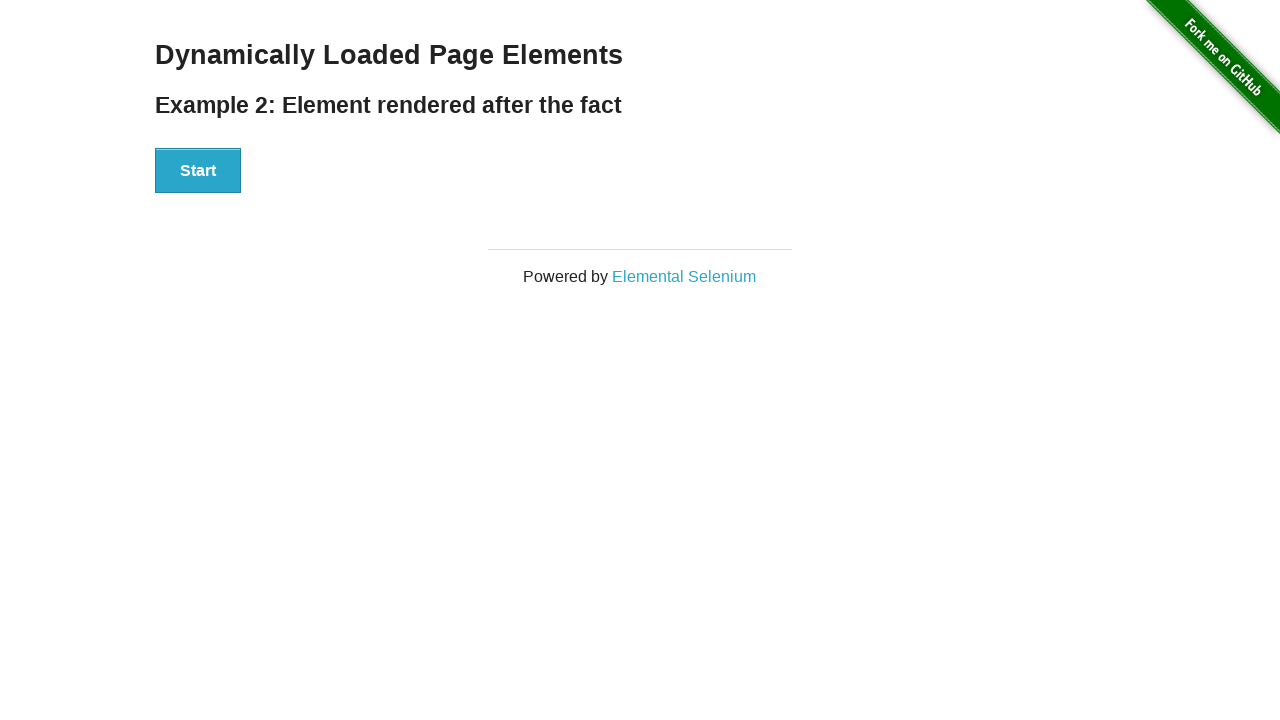

Clicked the start button to trigger dynamic loading at (198, 171) on xpath=//div[@id='start']/button
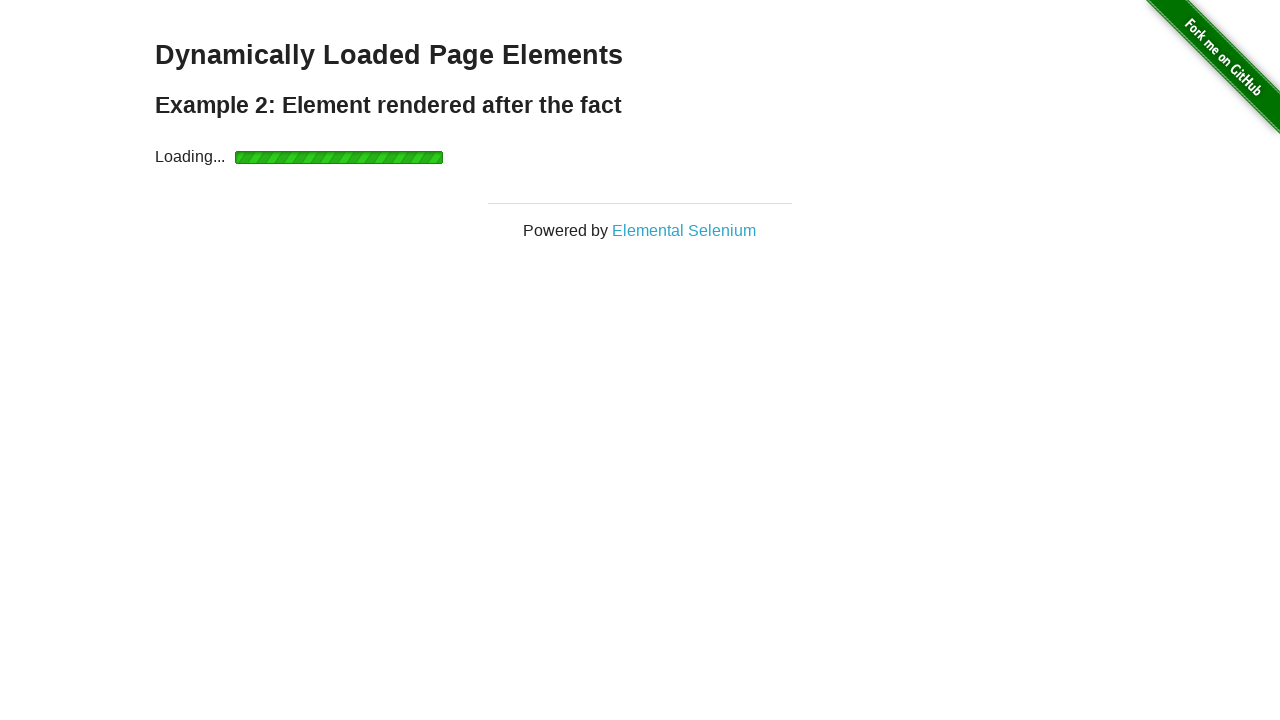

Waited for finish element to appear and become visible
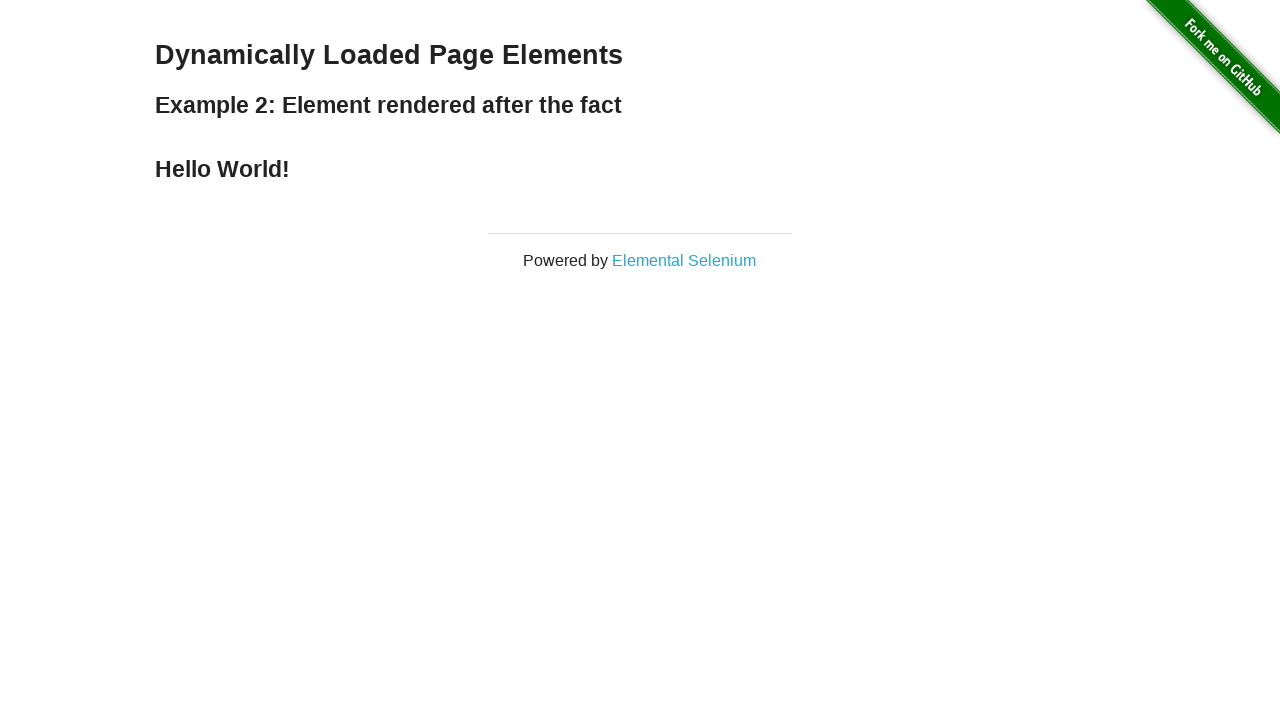

Retrieved text content from finish element
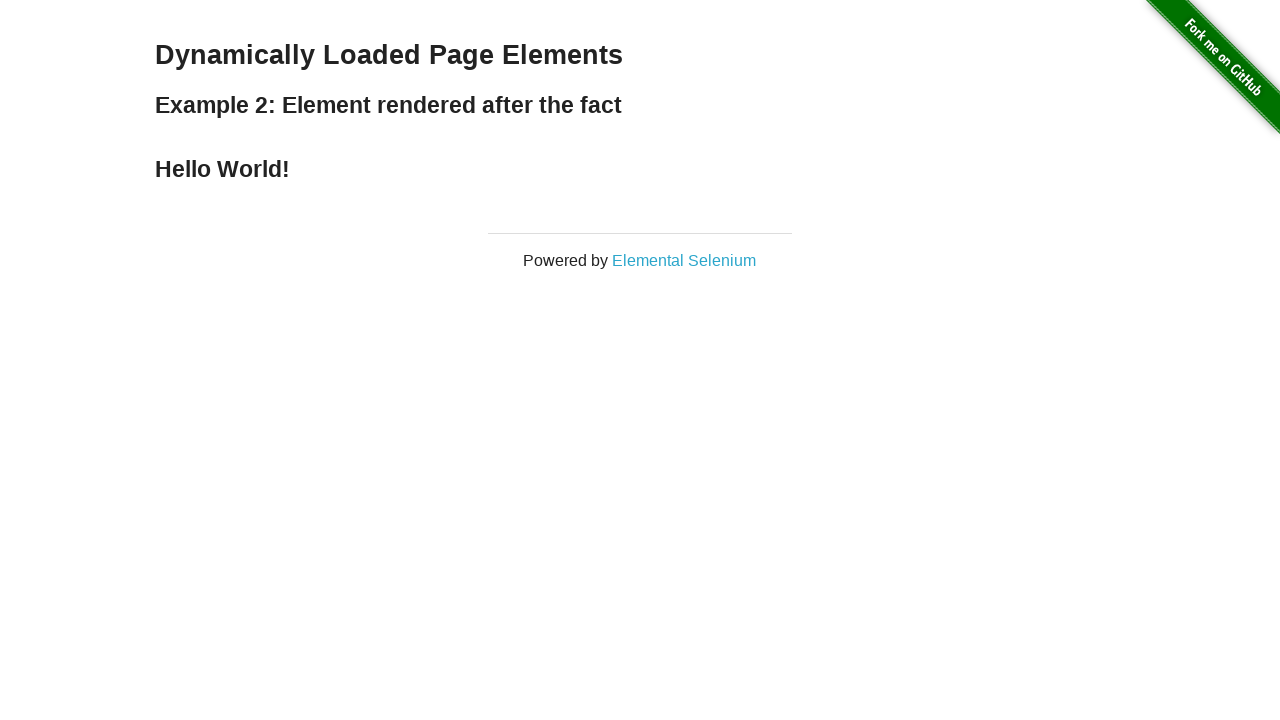

Verified finish text contains 'Hello World!'
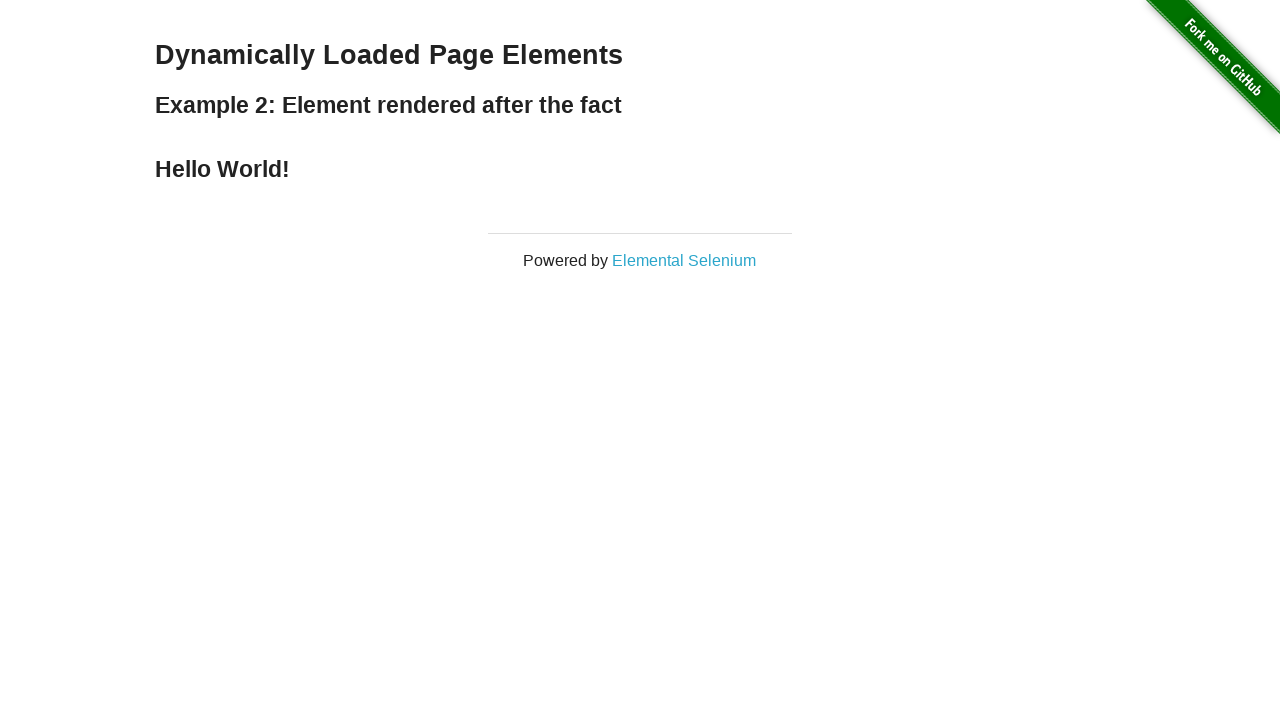

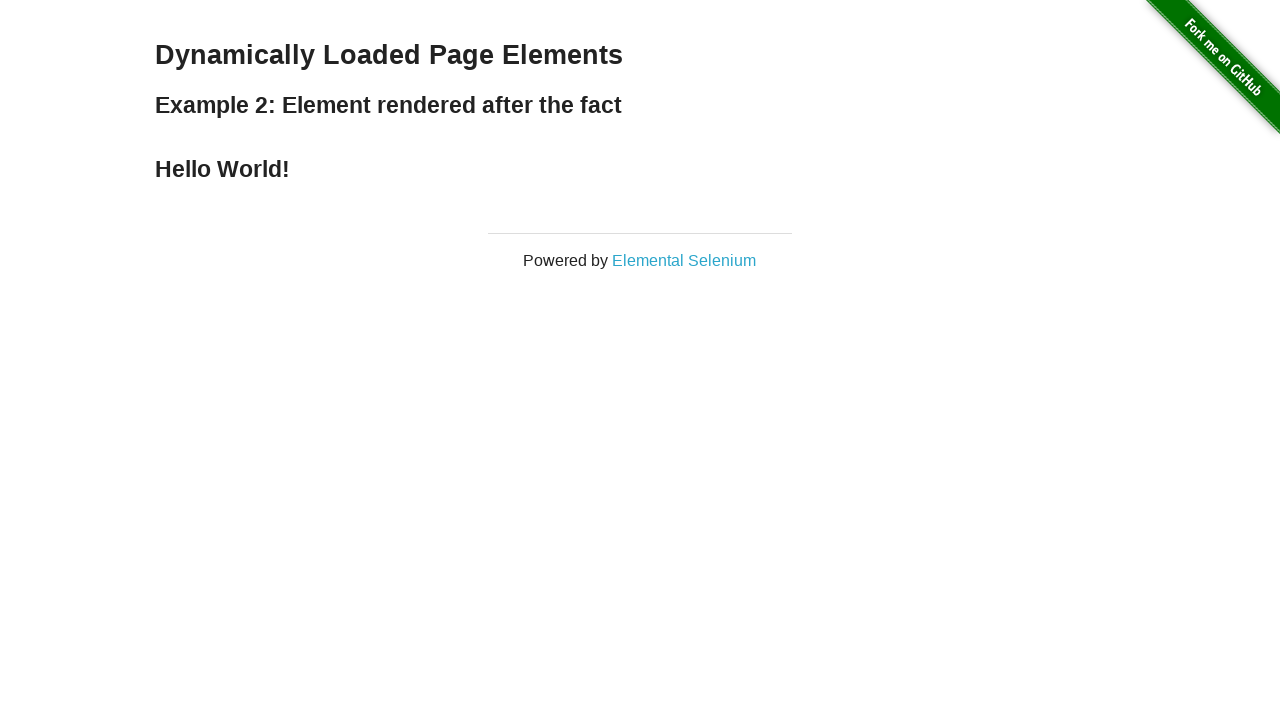